Tests prompt alert by clicking a button to trigger a prompt dialog, entering text, and accepting it

Starting URL: https://demoqa.com/alerts

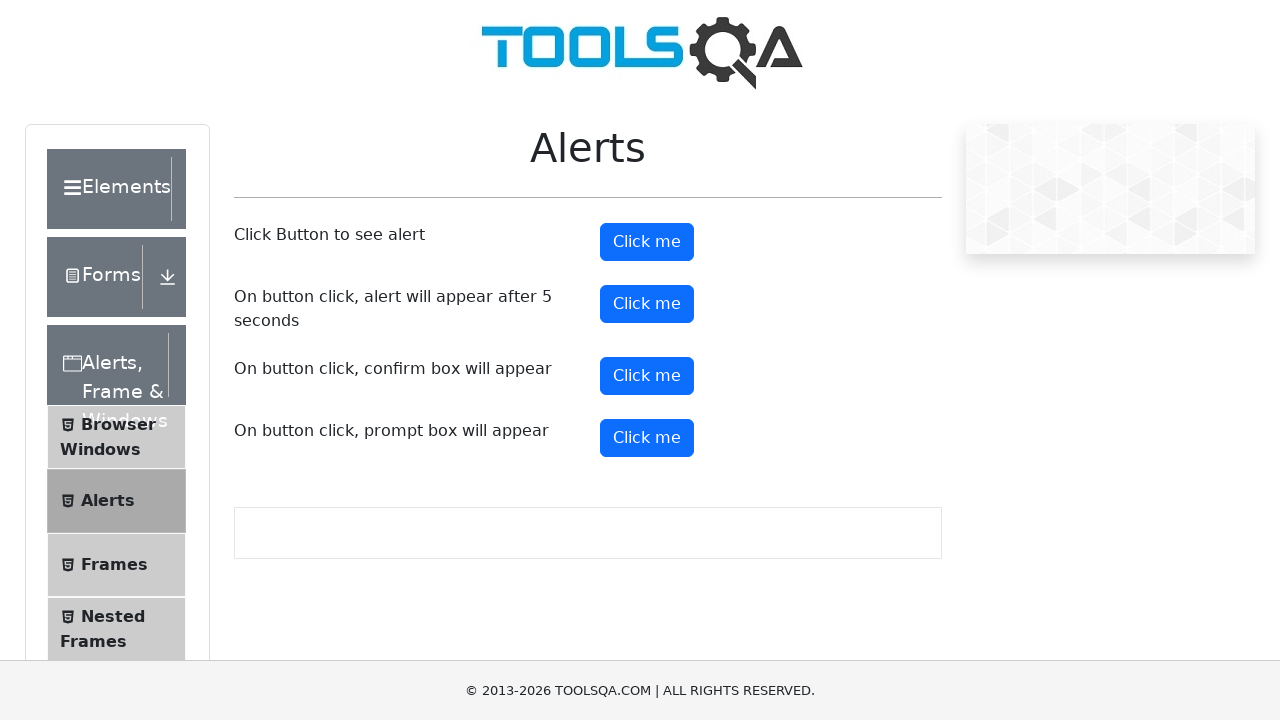

Set up dialog handler to accept prompt with text 'Welcome everybody!!! '
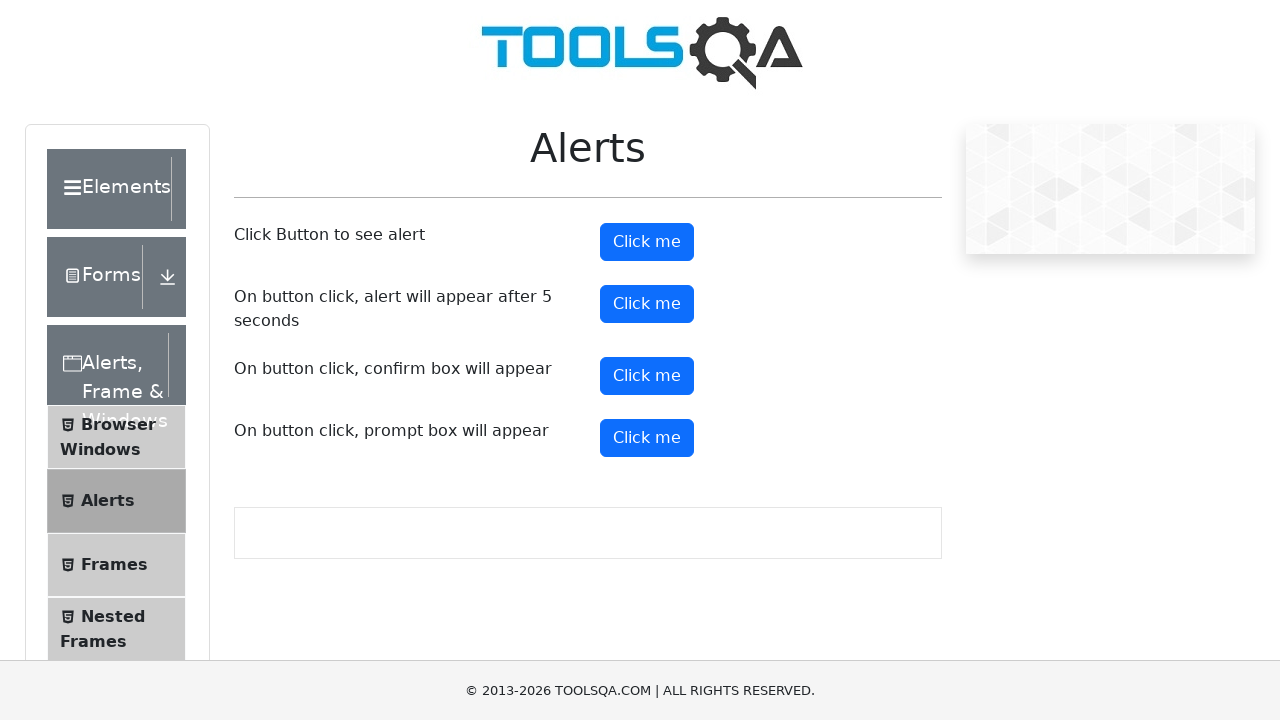

Clicked prompt button using JavaScript to trigger prompt dialog
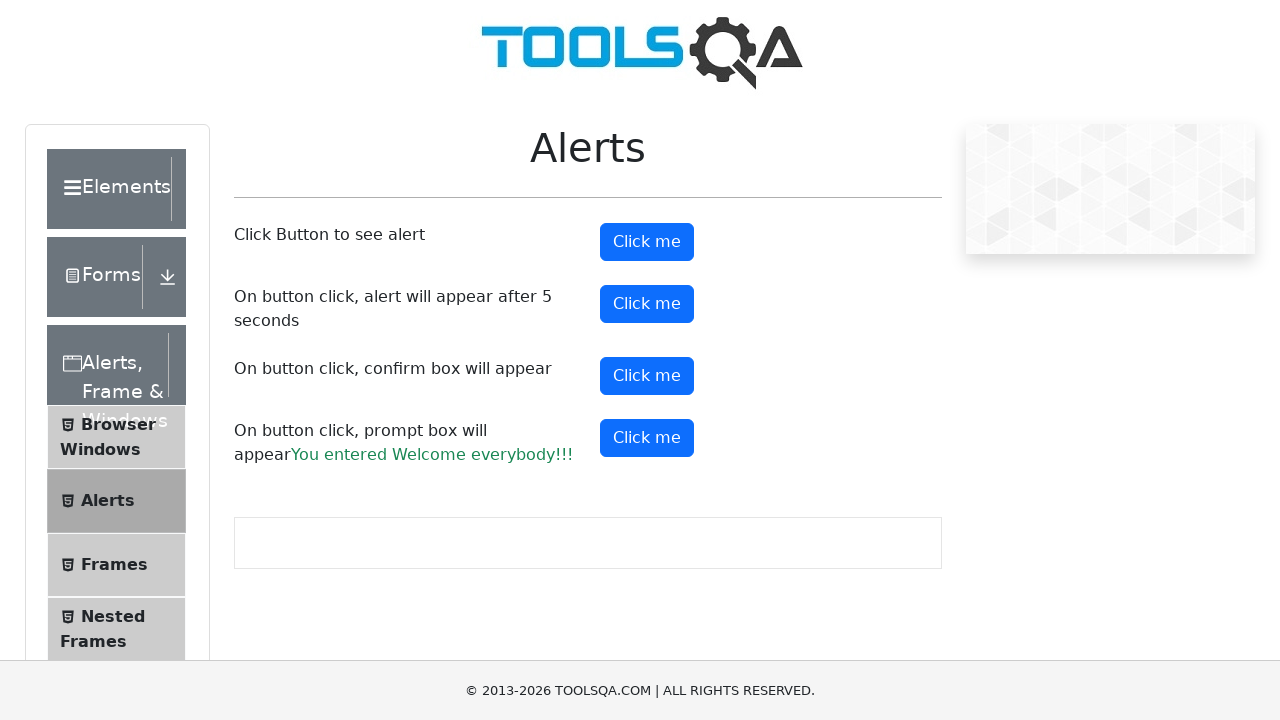

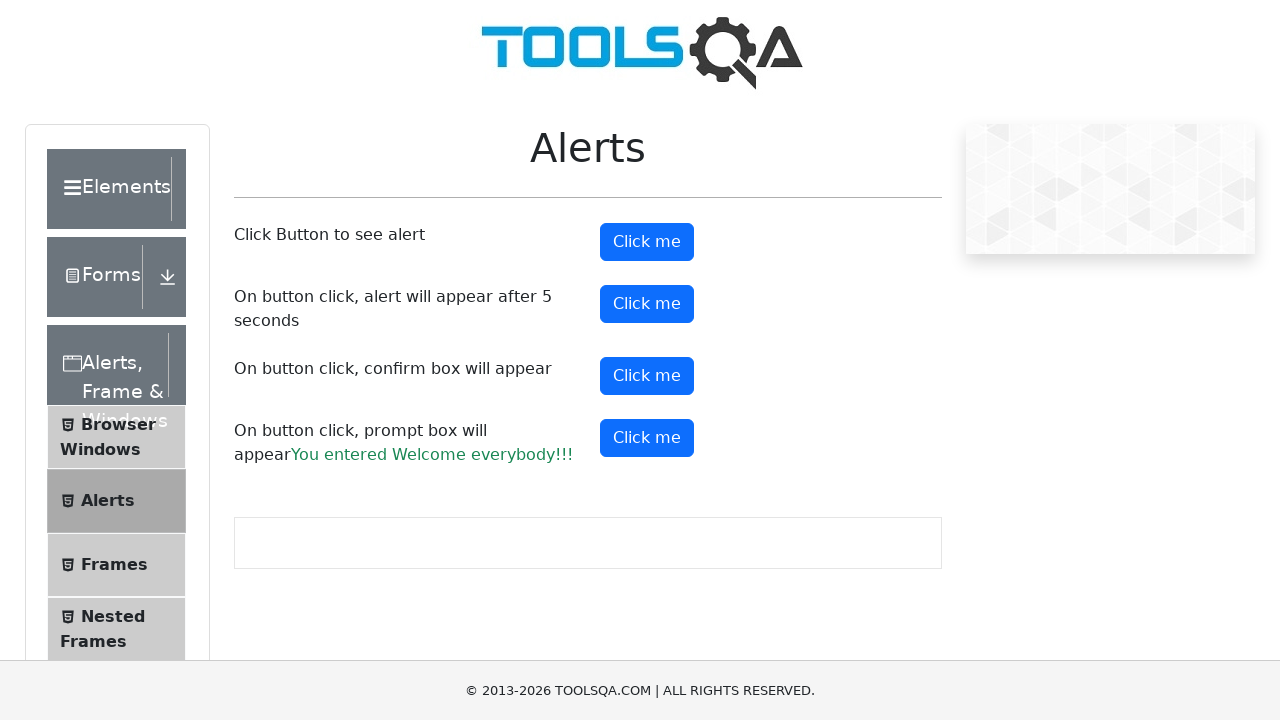